Tests radio button functionality by selecting different radio buttons from sport and color groups and verifying their selection state

Starting URL: https://practice.cydeo.com/radio_buttons

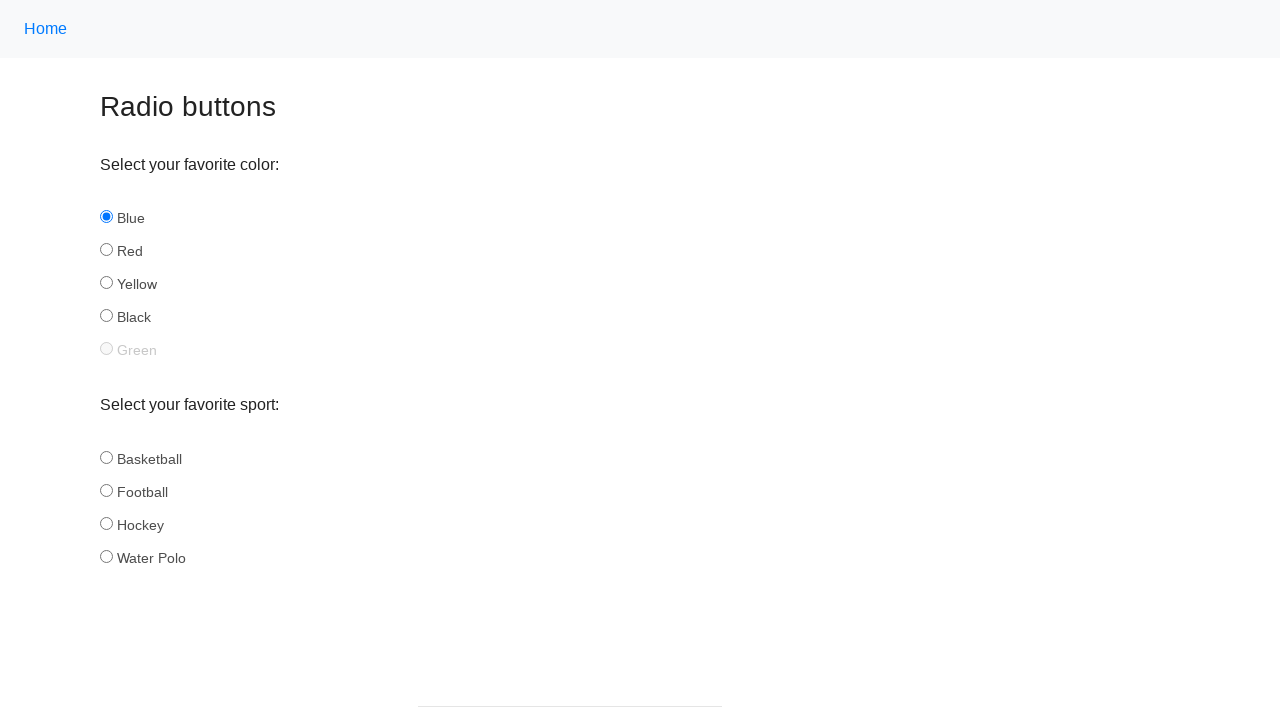

Located all sport radio buttons
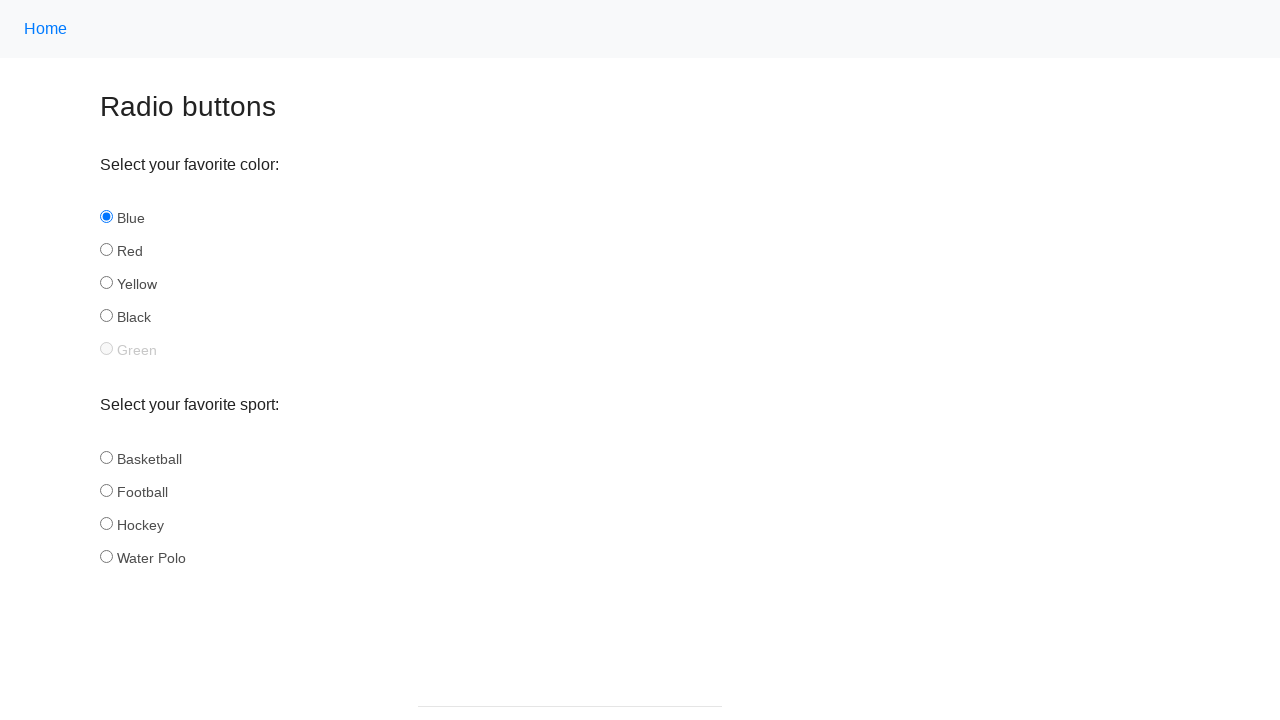

Selected hockey radio button from sport group at (106, 523) on input[name='sport'] >> nth=2
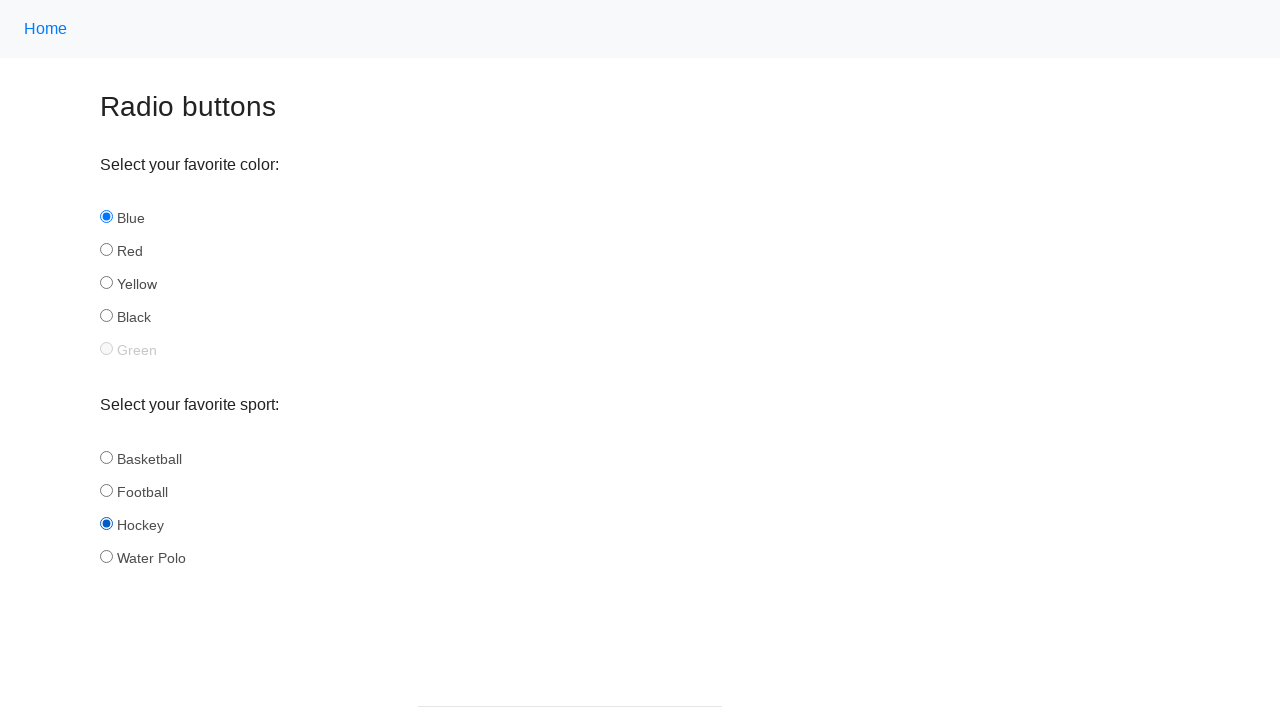

Located all color radio buttons
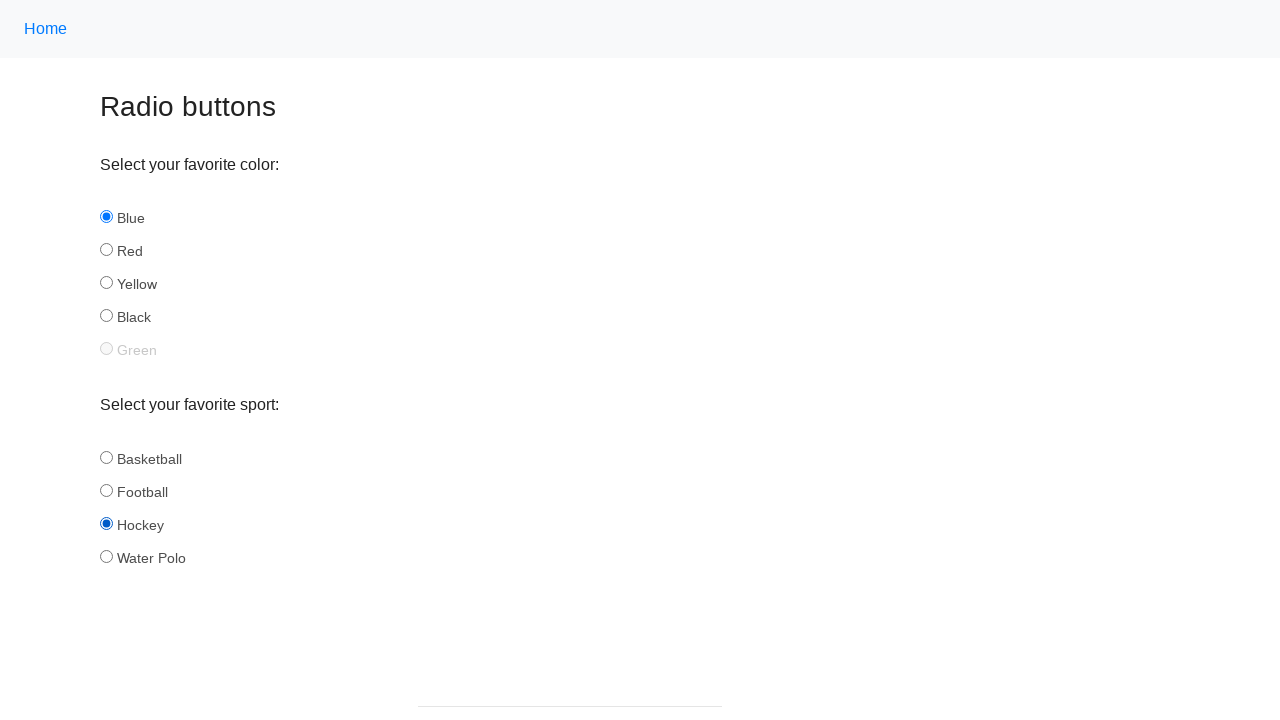

Selected yellow radio button from color group at (106, 283) on input[name='color'] >> nth=2
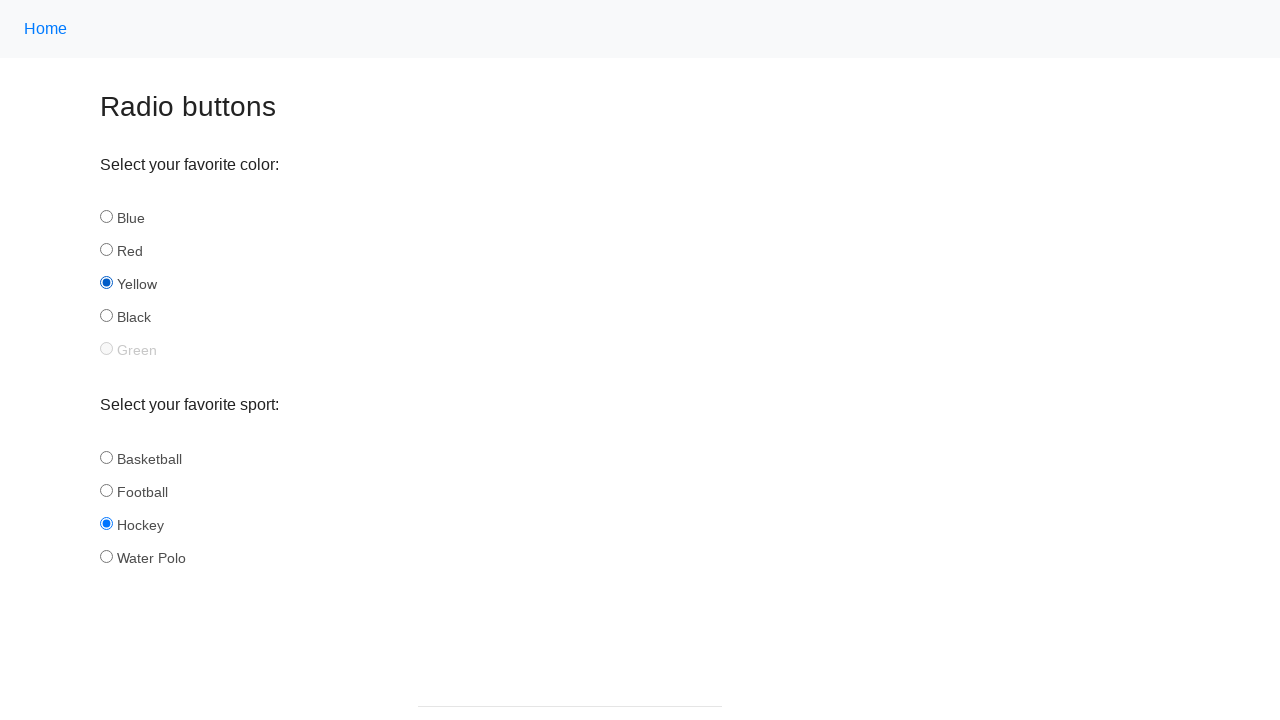

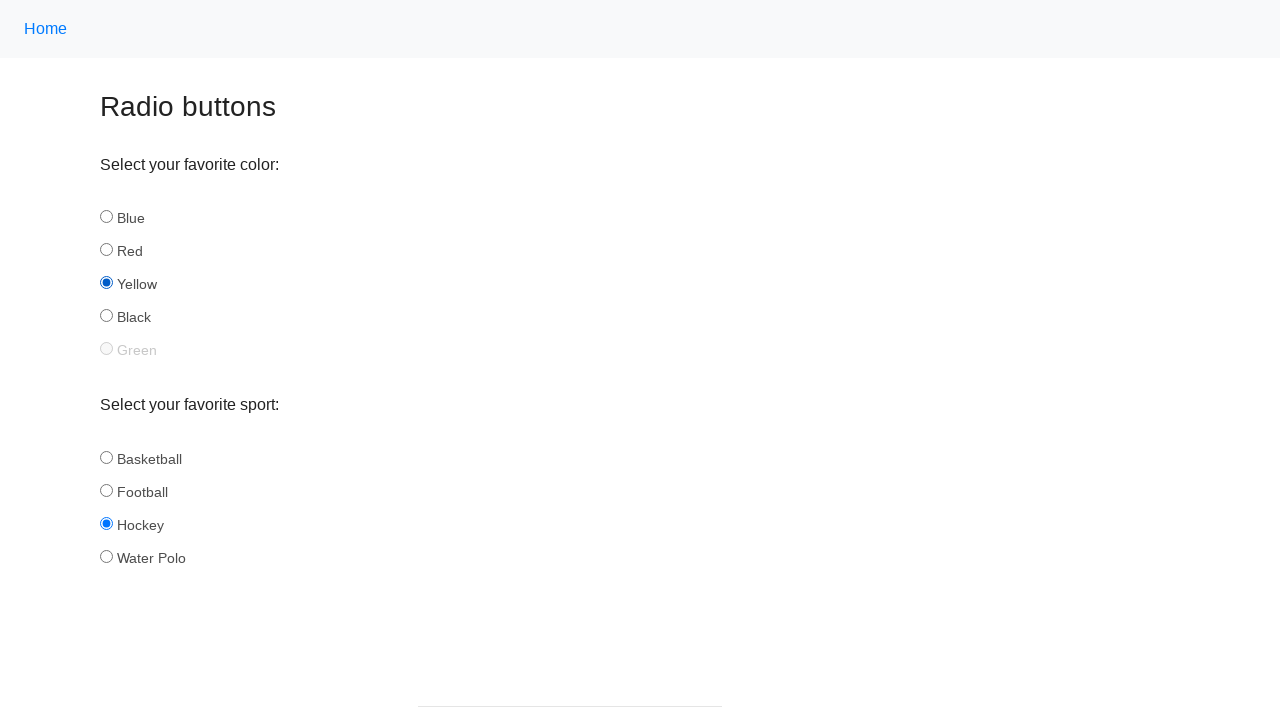